Automates a math exercise form by reading a value from the page, calculating the result using logarithm and sine functions, filling in the answer, checking a checkbox, clicking a radio button, and submitting the form.

Starting URL: https://suninjuly.github.io/math.html

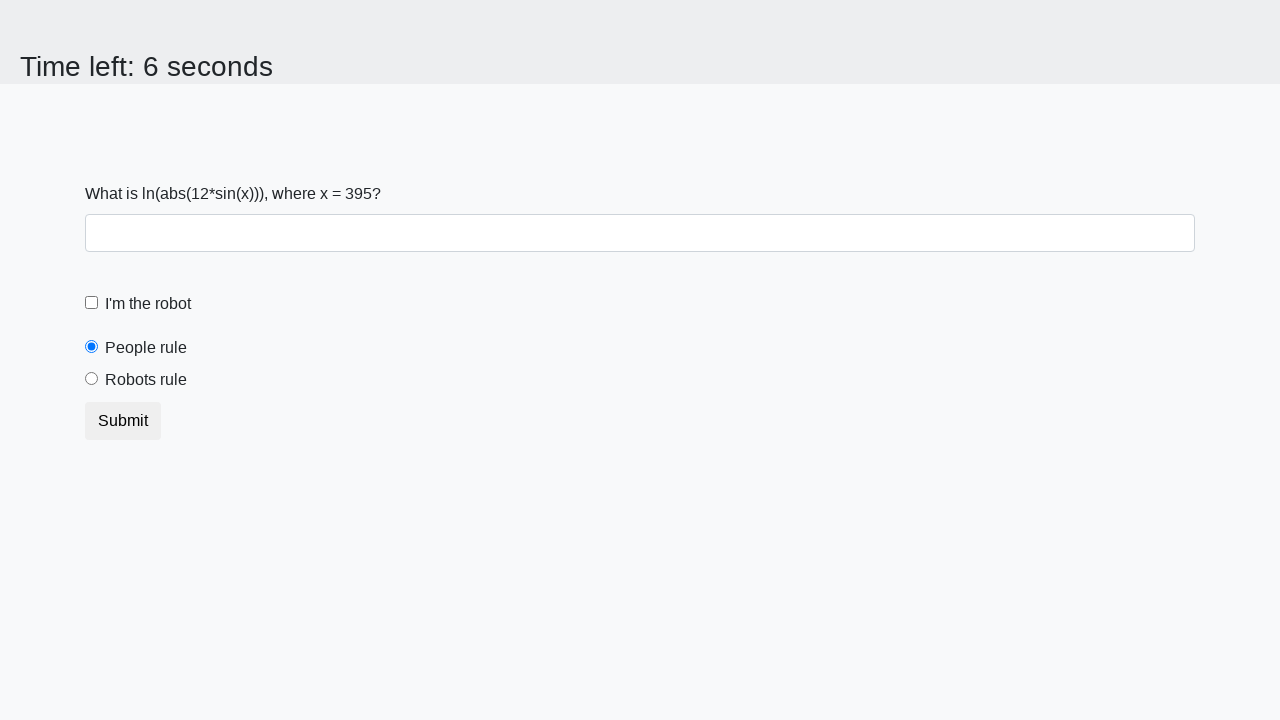

Read value from #input_value span element
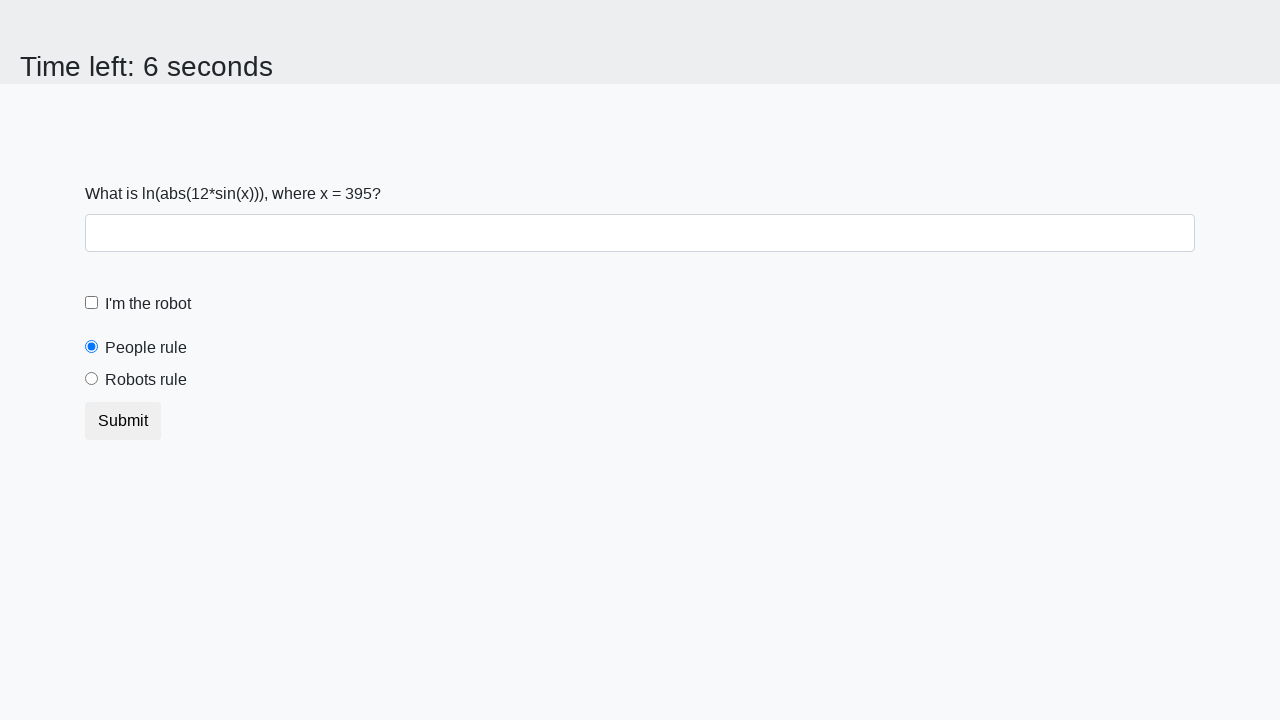

Calculated answer using log(abs(12 * sin(x))) formula
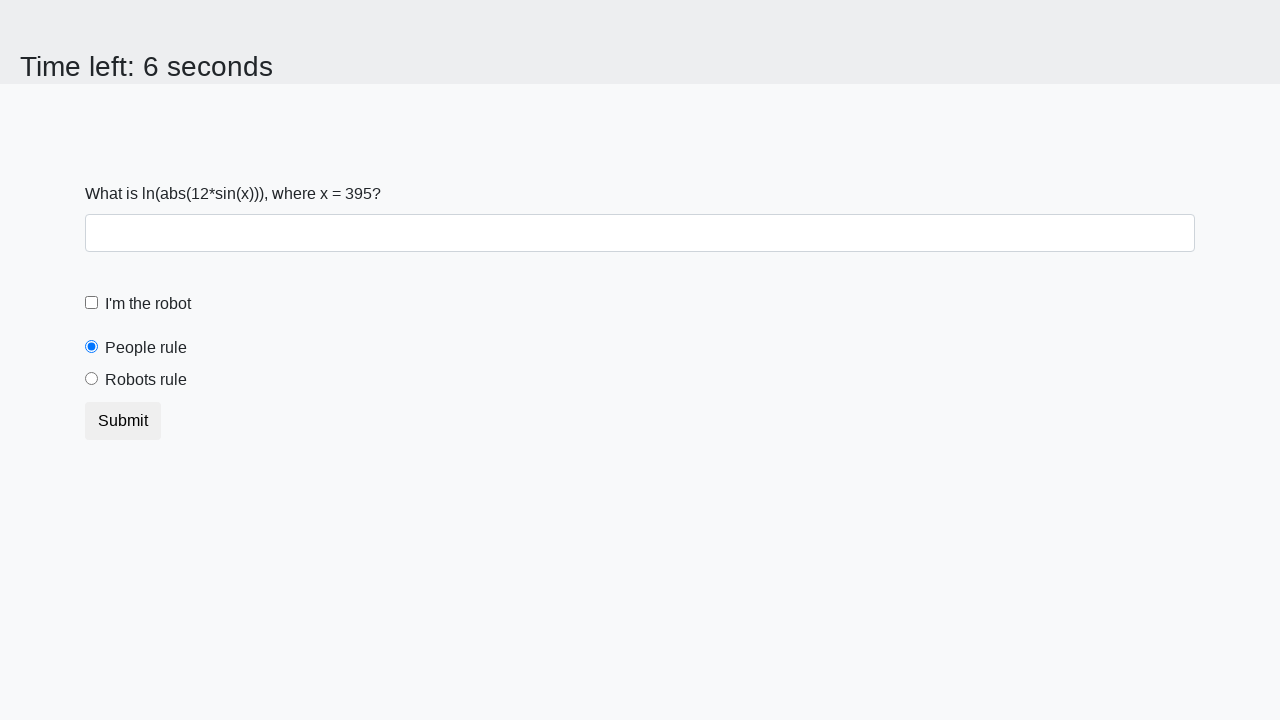

Filled answer field with calculated result on #answer
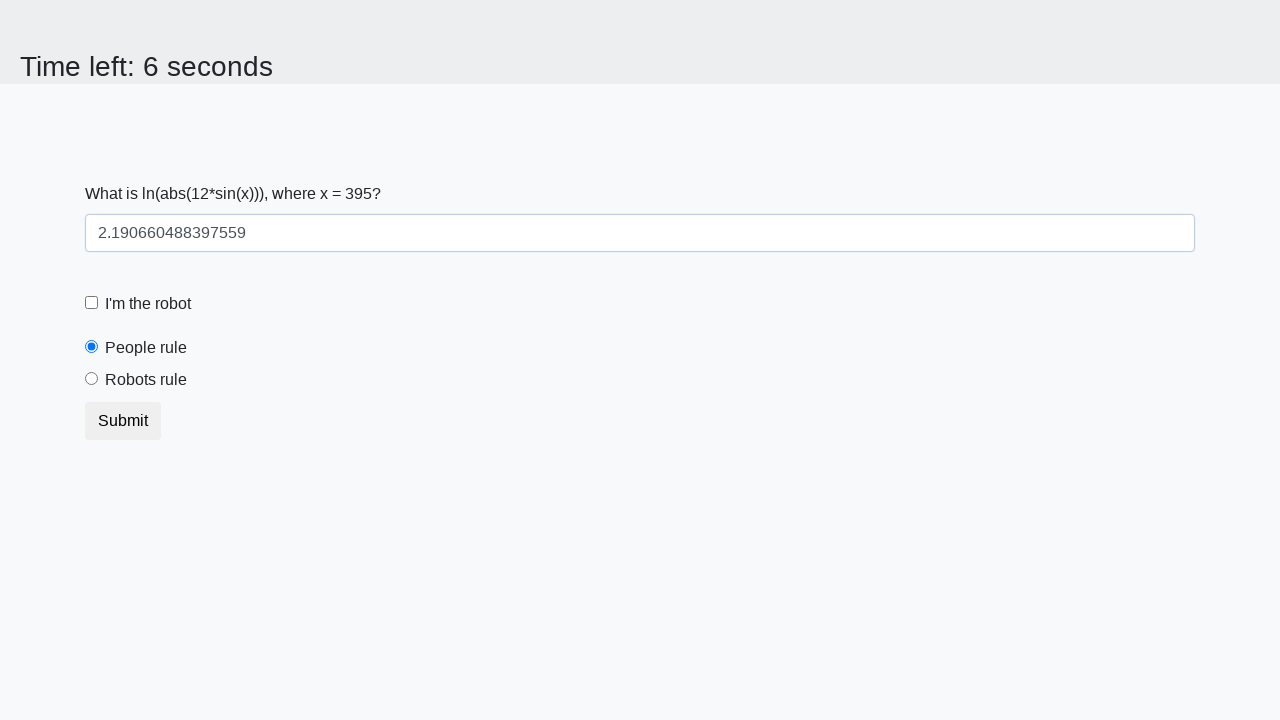

Clicked robot checkbox at (92, 303) on #robotCheckbox
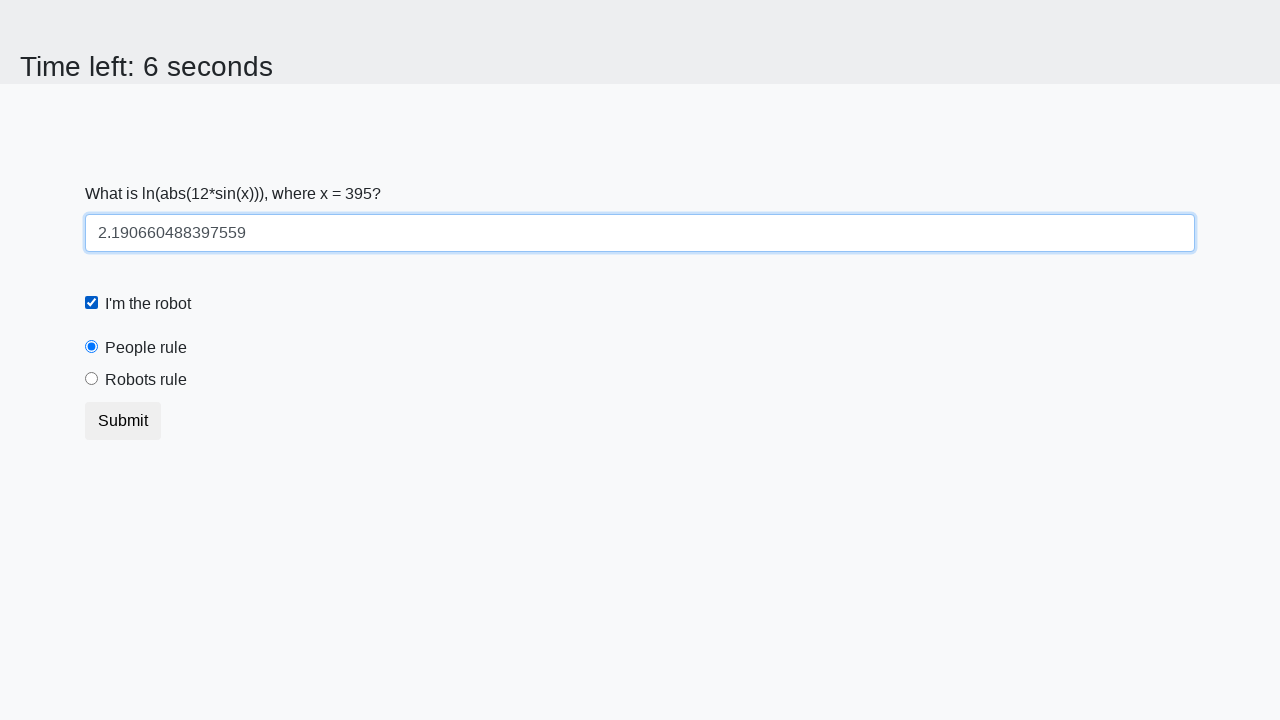

Clicked 'robots rule' radio button at (92, 379) on #robotsRule
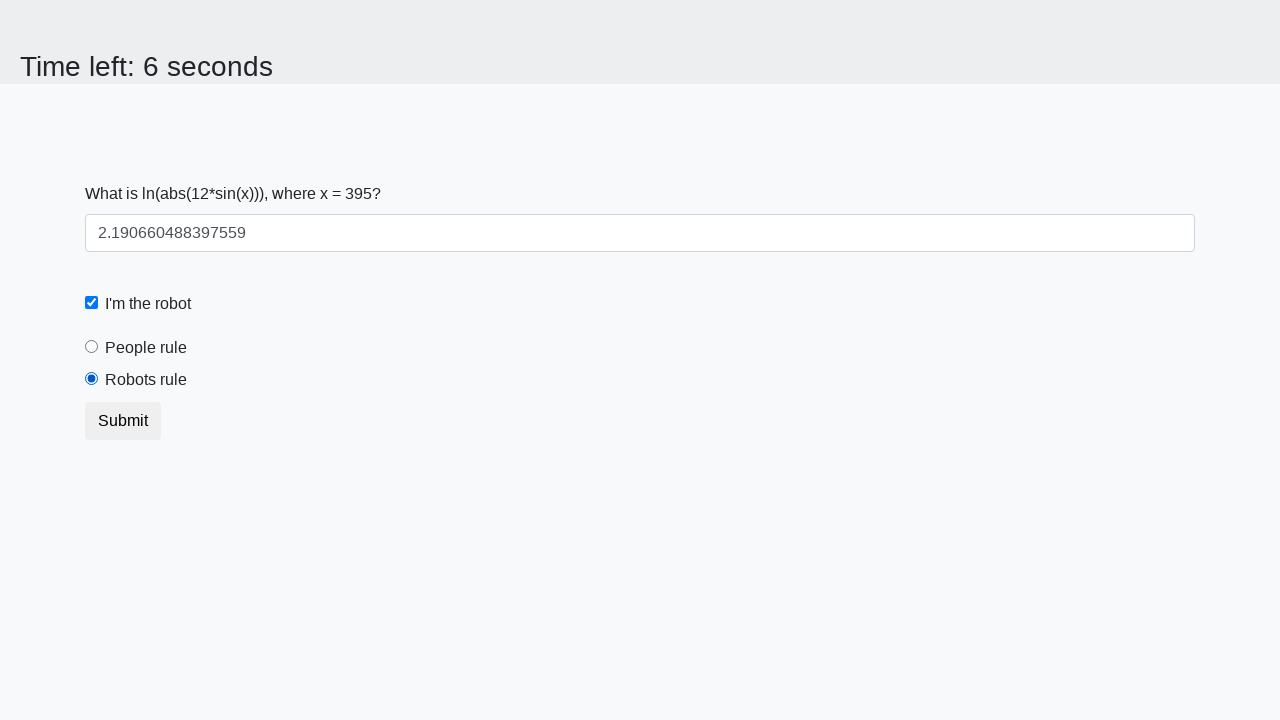

Clicked submit button to complete form at (123, 421) on button.btn
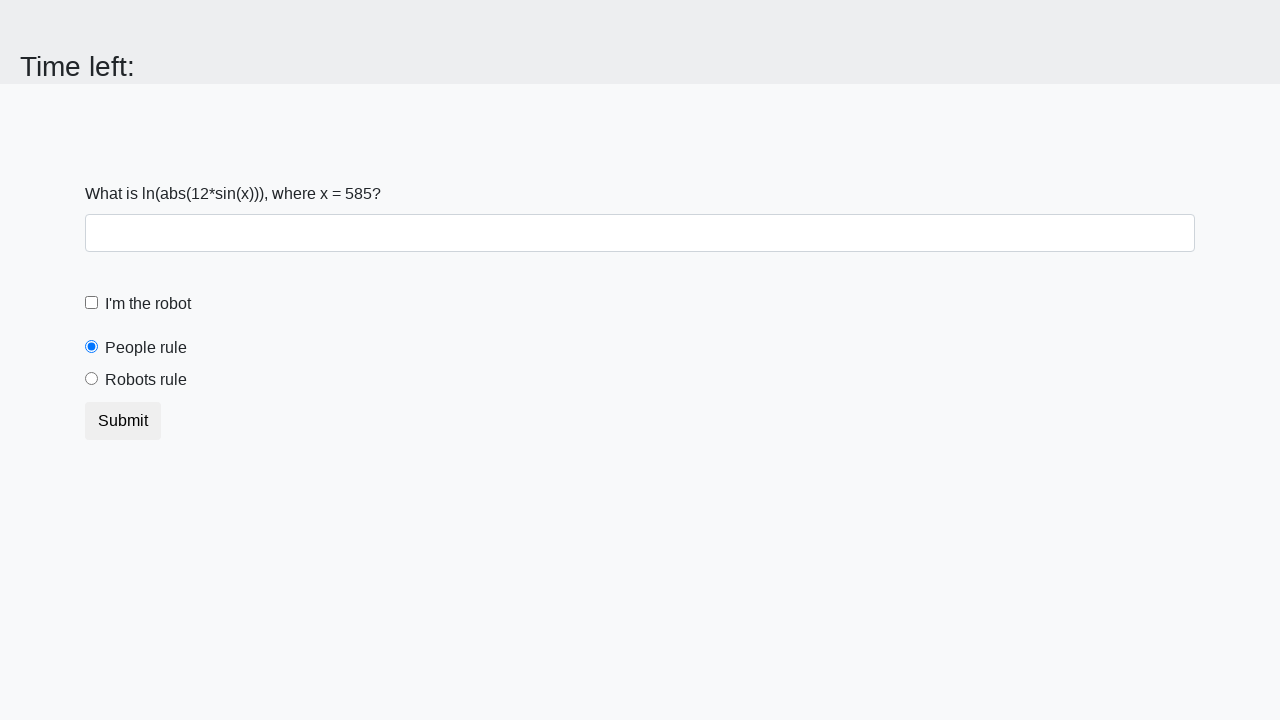

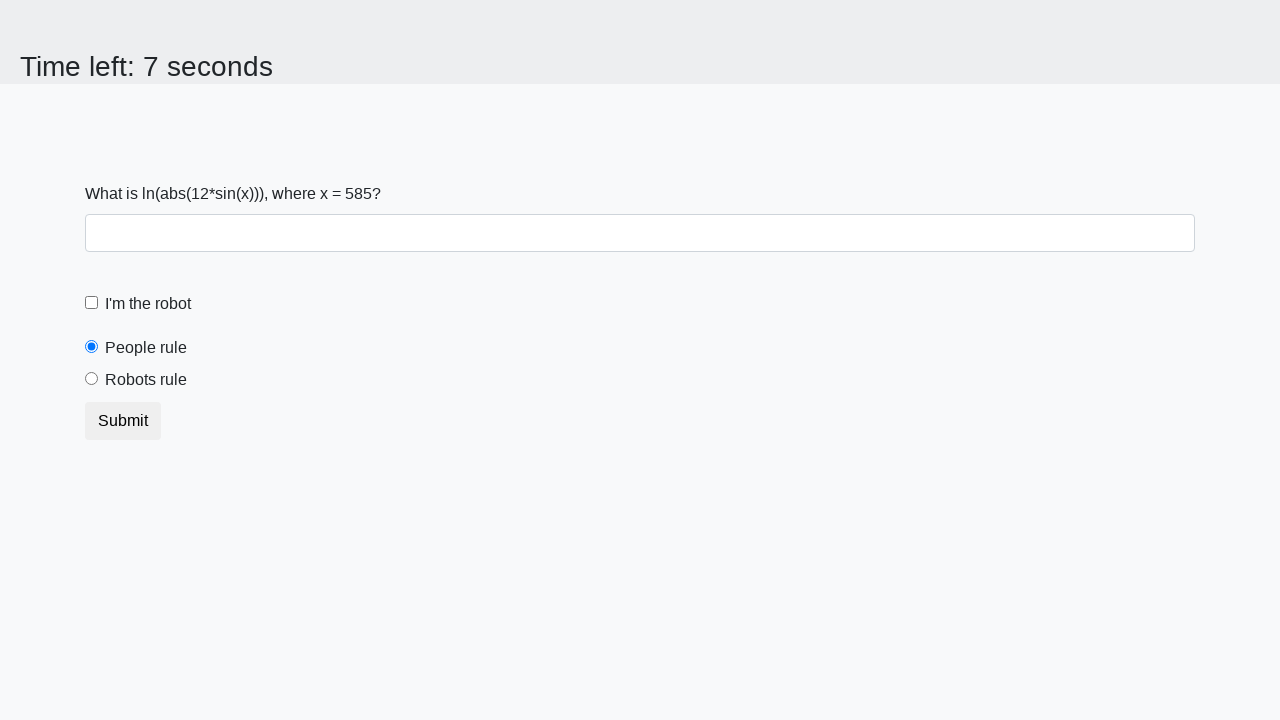